Tests that edits are saved when the edit field loses focus (blur event)

Starting URL: https://demo.playwright.dev/todomvc

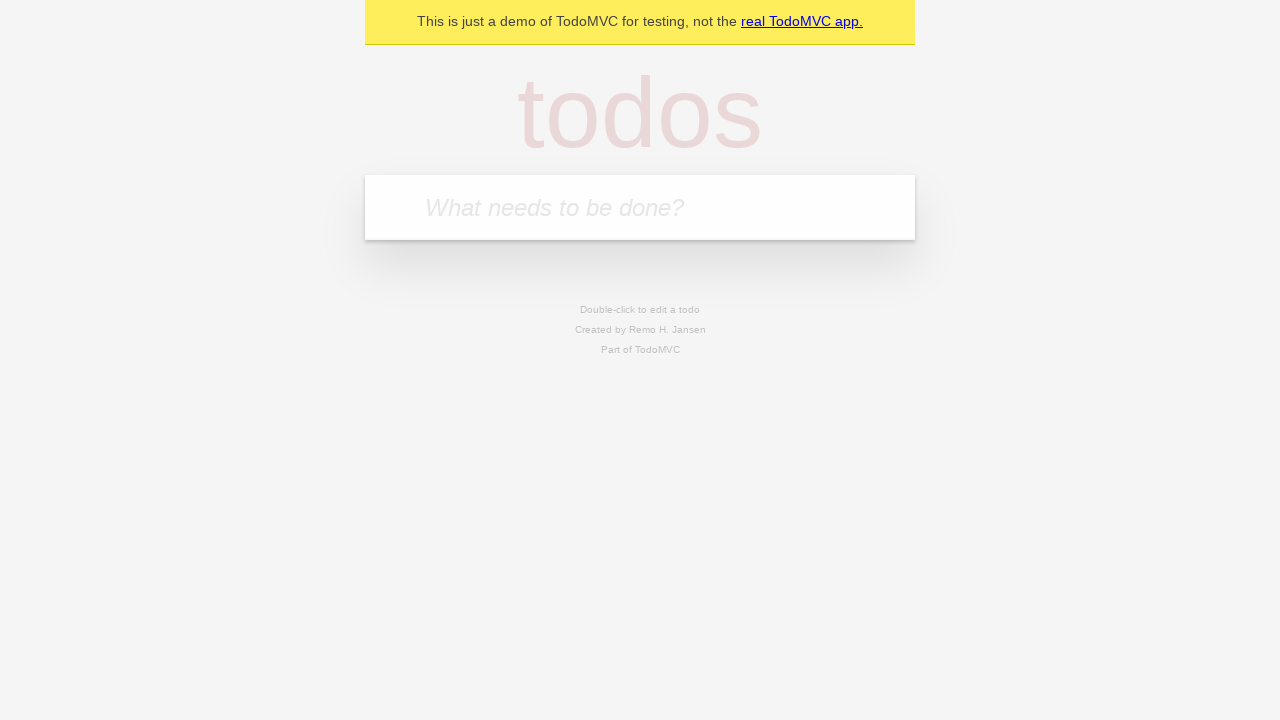

Filled input field with first todo 'buy some cheese' on internal:attr=[placeholder="What needs to be done?"i]
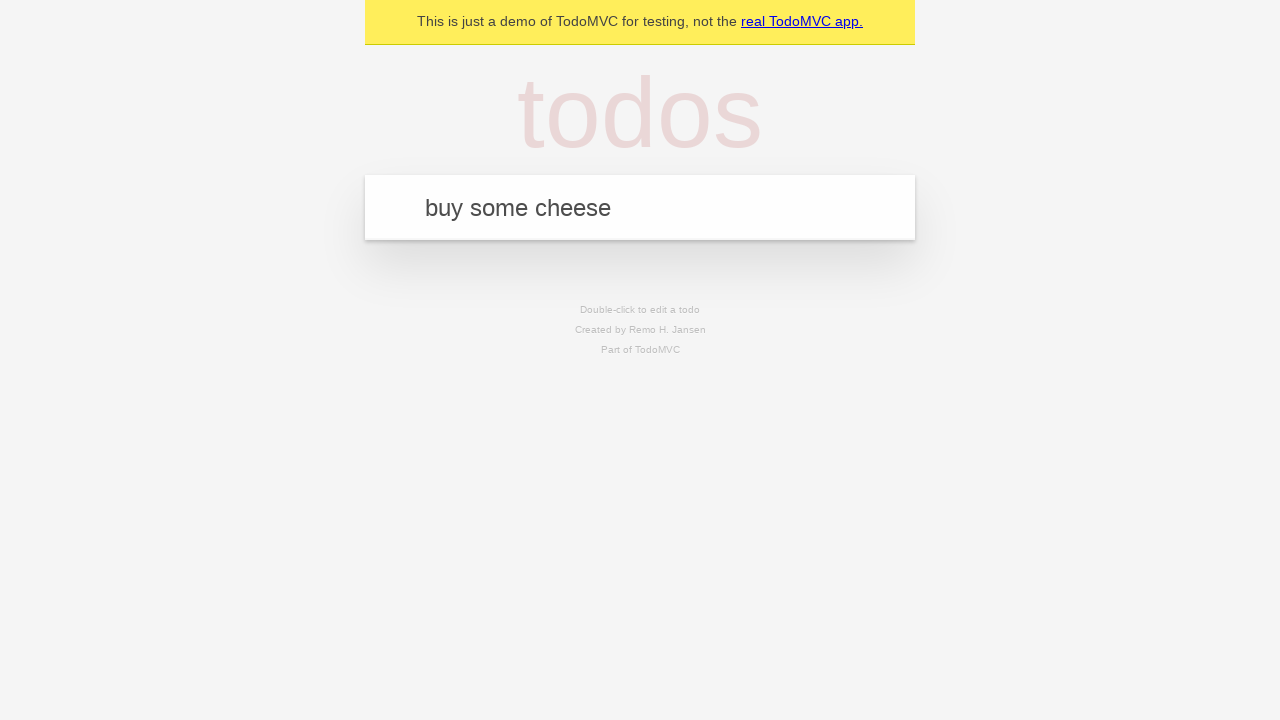

Pressed Enter to create first todo on internal:attr=[placeholder="What needs to be done?"i]
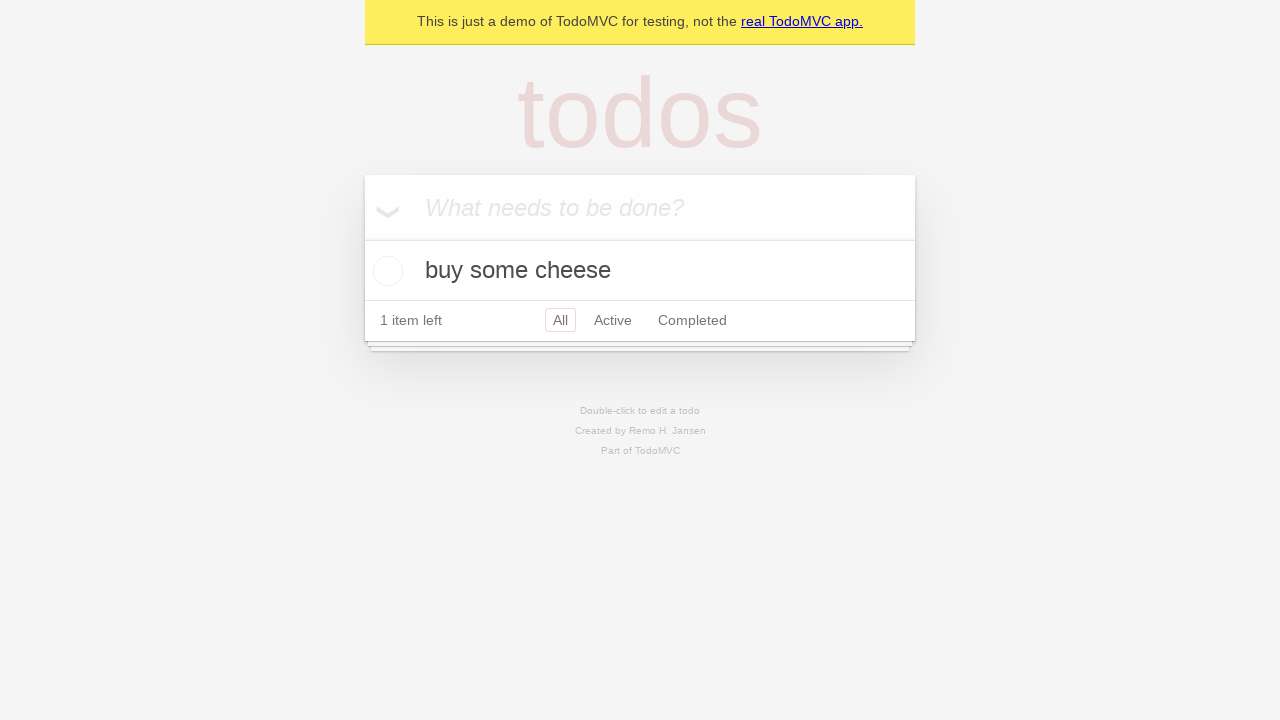

Filled input field with second todo 'feed the cat' on internal:attr=[placeholder="What needs to be done?"i]
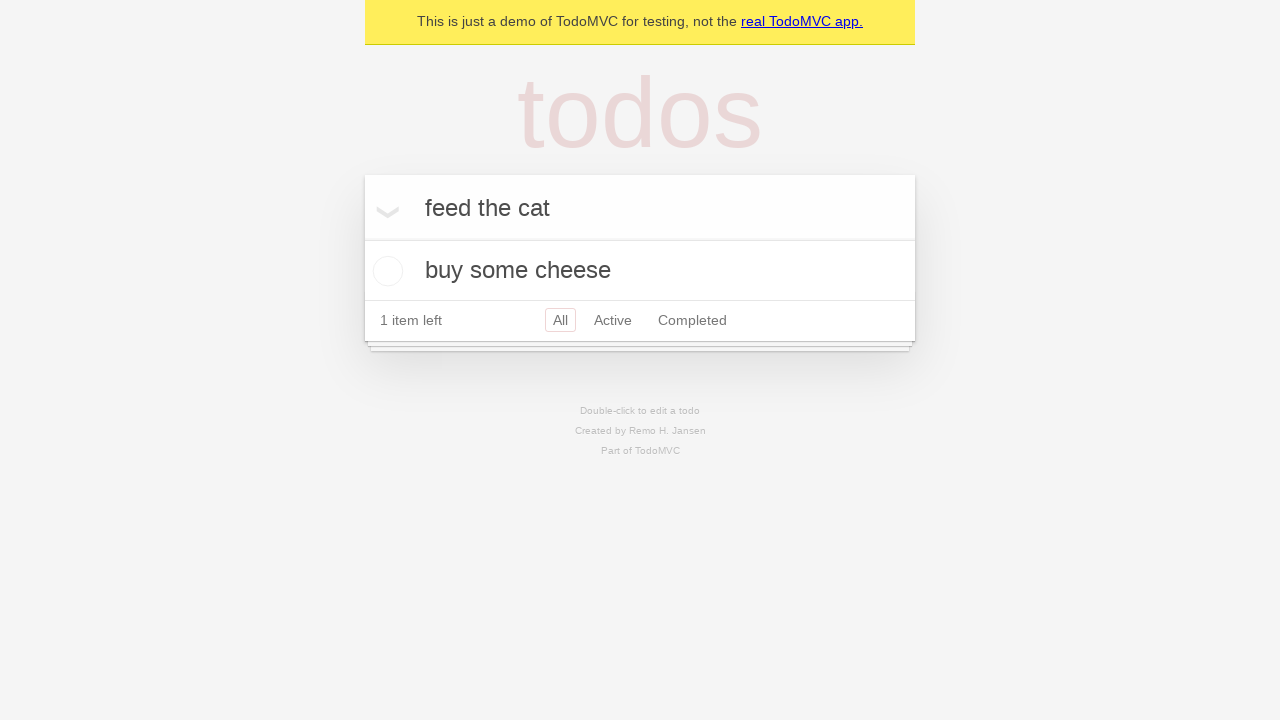

Pressed Enter to create second todo on internal:attr=[placeholder="What needs to be done?"i]
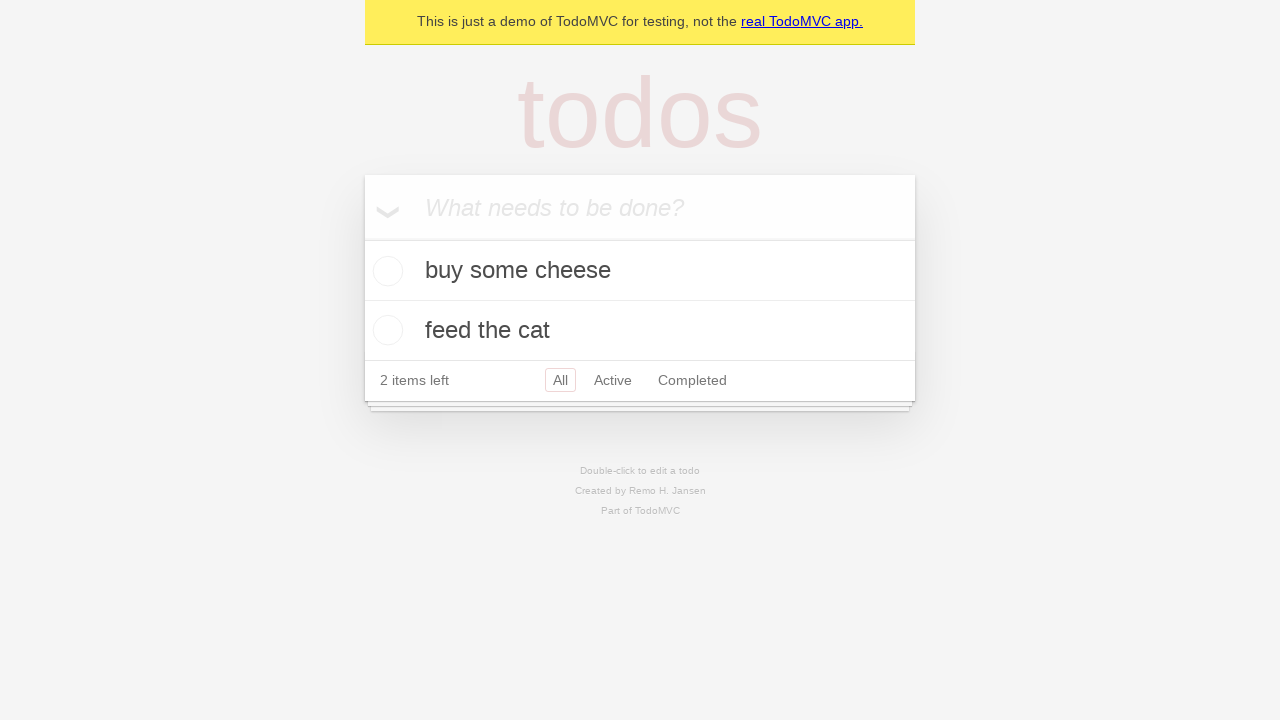

Filled input field with third todo 'book a doctors appointment' on internal:attr=[placeholder="What needs to be done?"i]
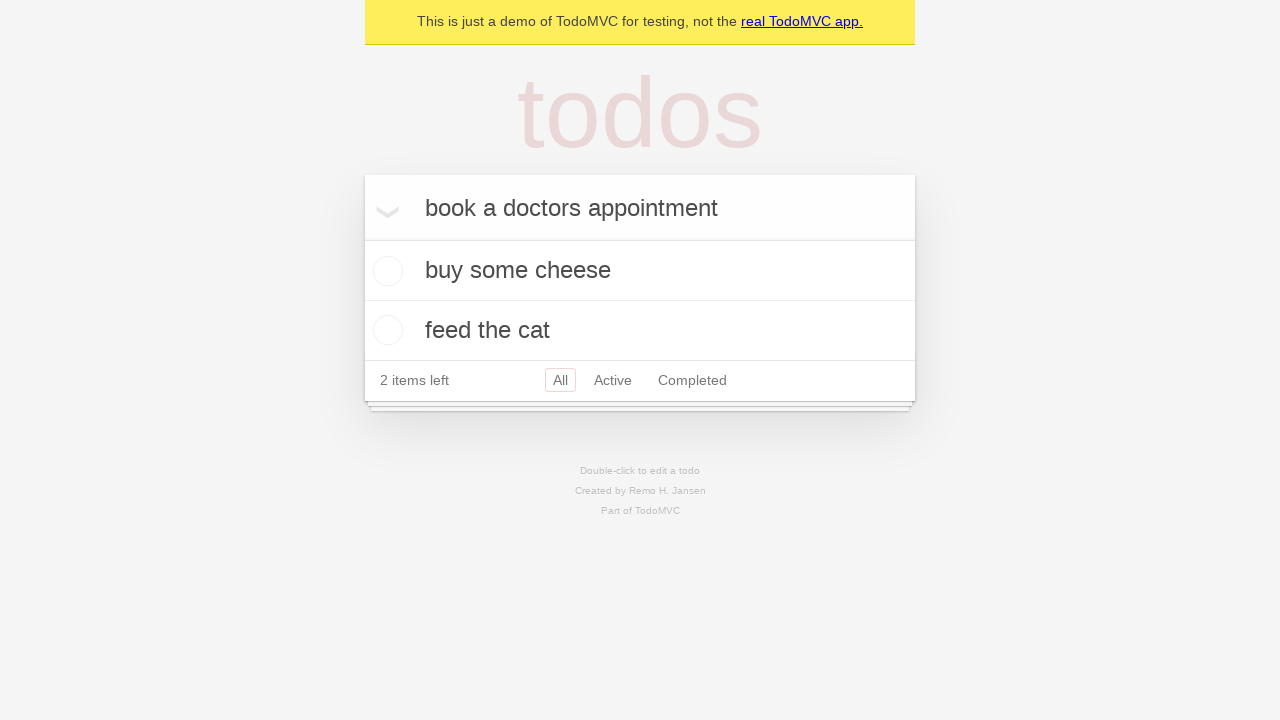

Pressed Enter to create third todo on internal:attr=[placeholder="What needs to be done?"i]
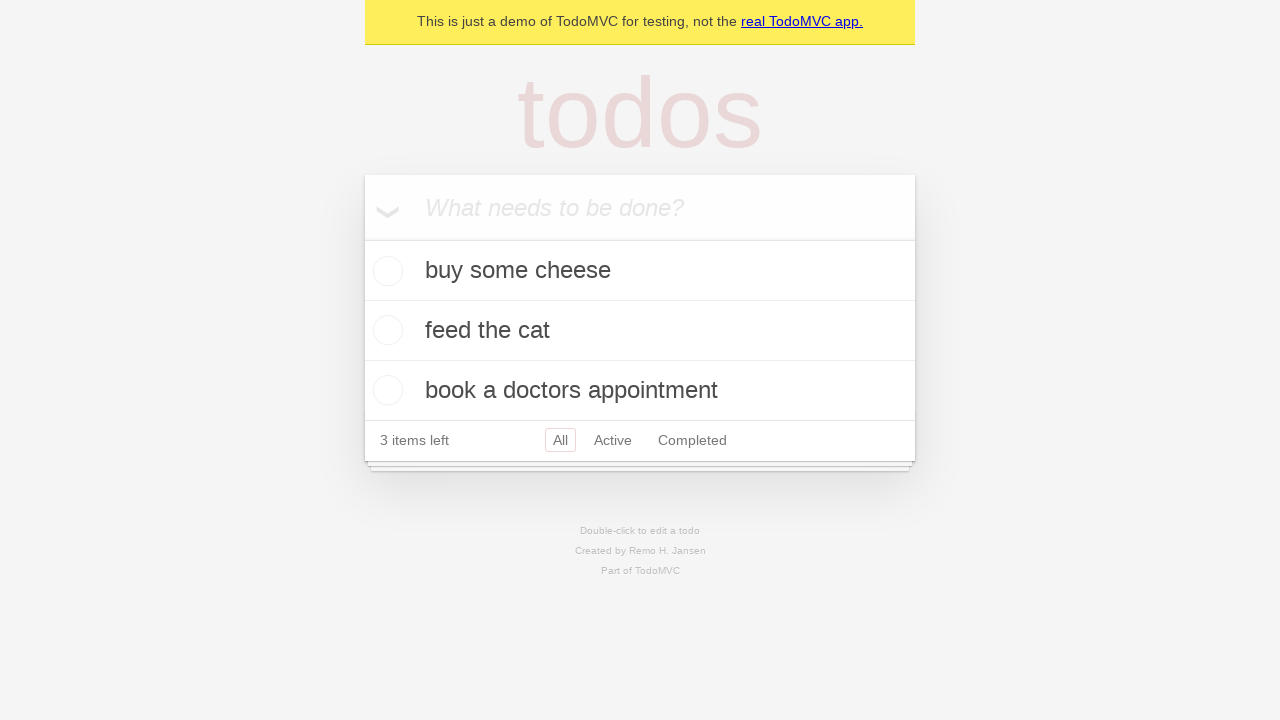

Double-clicked second todo item to enter edit mode at (640, 331) on internal:testid=[data-testid="todo-item"s] >> nth=1
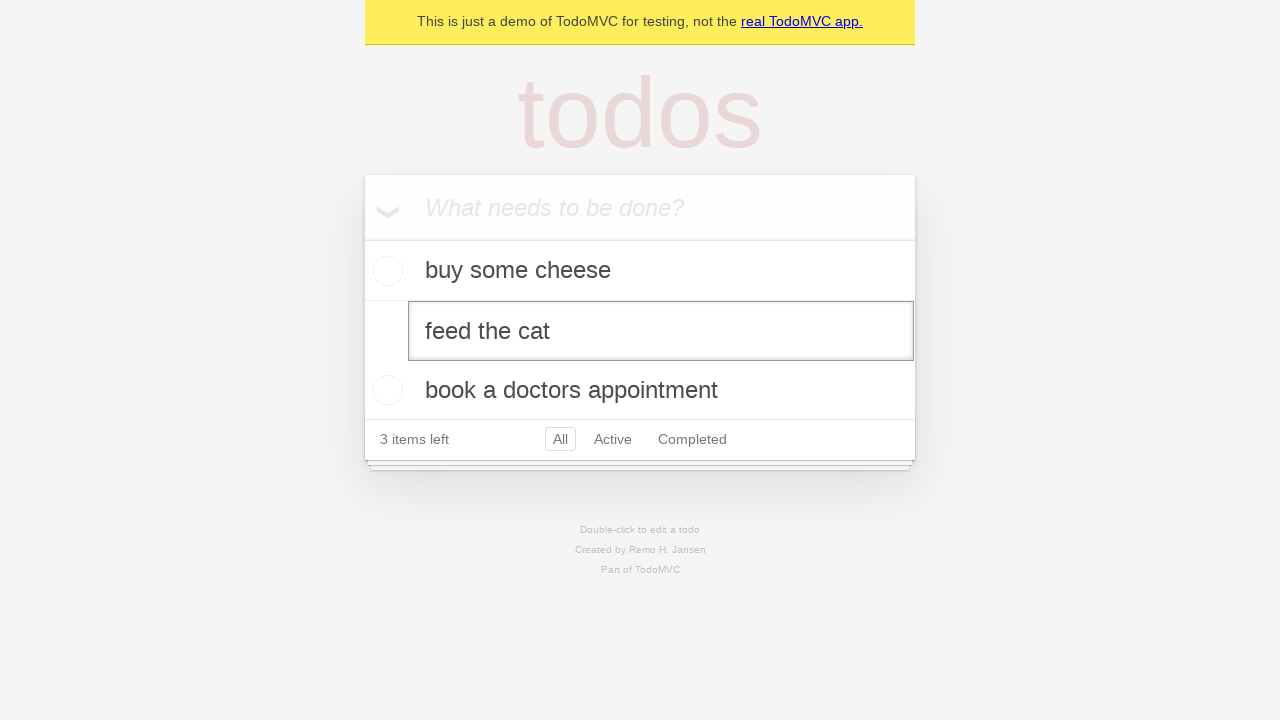

Filled edit field with new value 'buy some sausages' on internal:testid=[data-testid="todo-item"s] >> nth=1 >> internal:role=textbox[nam
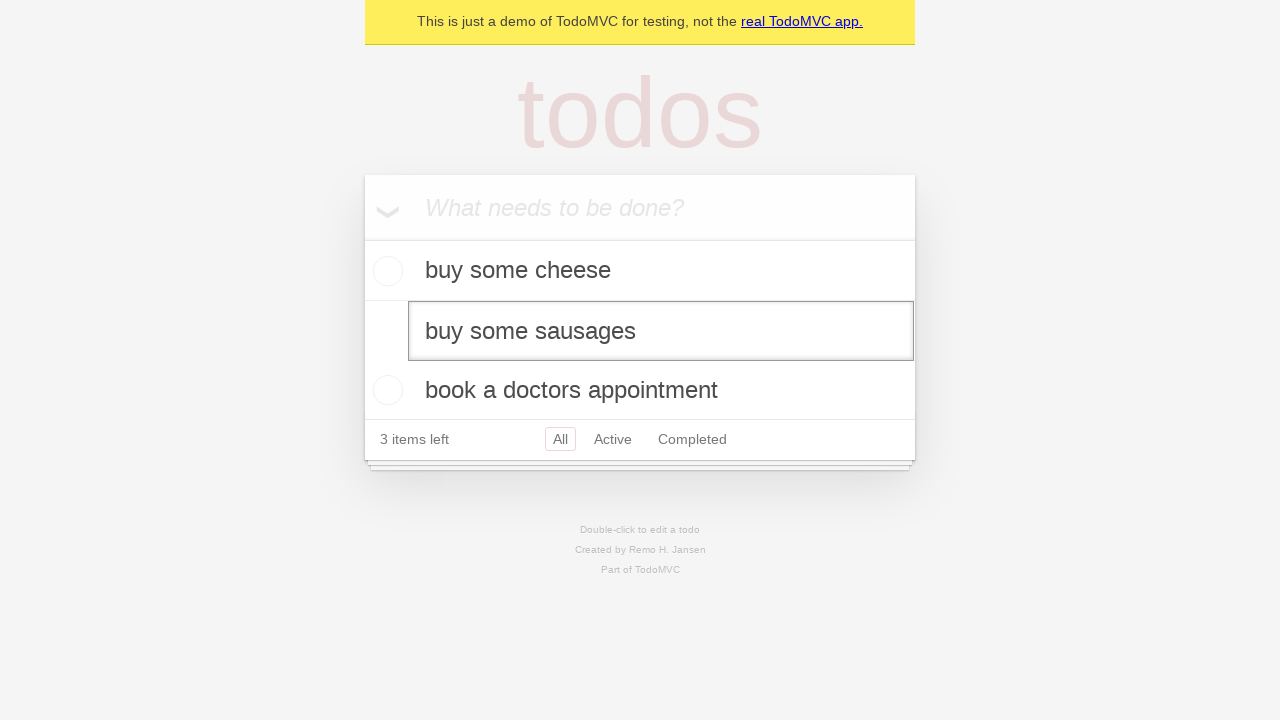

Dispatched blur event to save edits
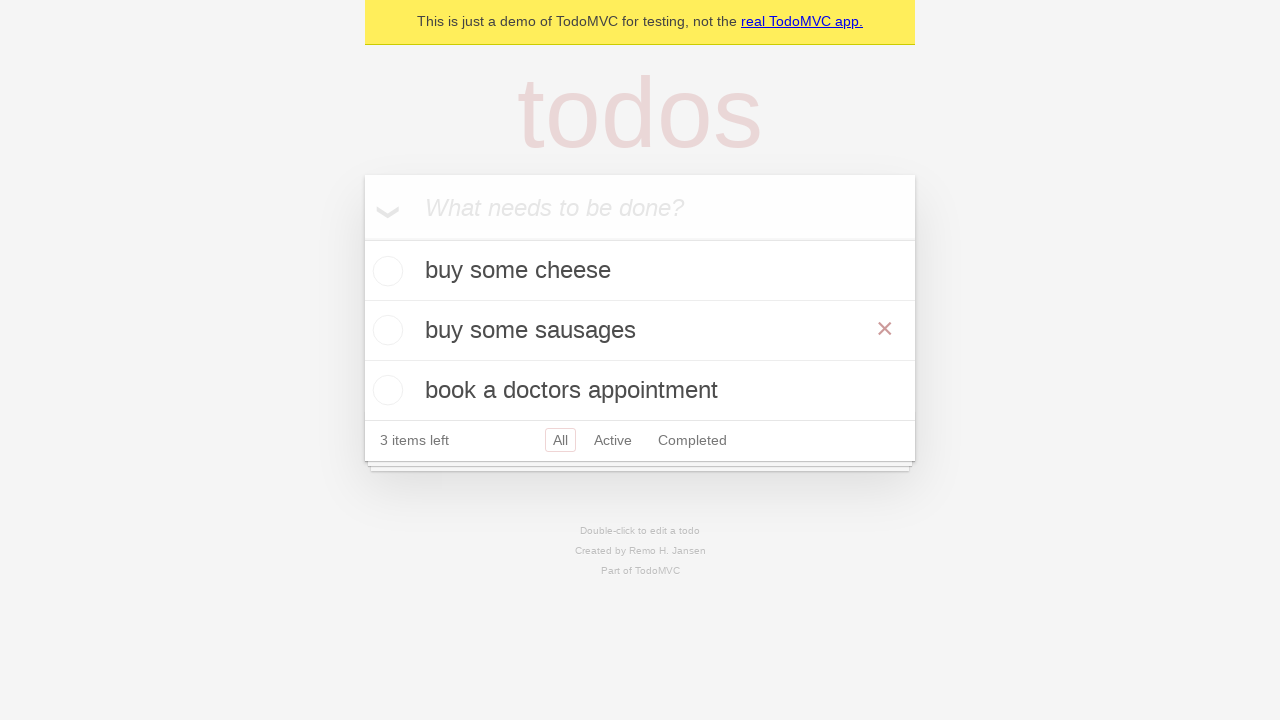

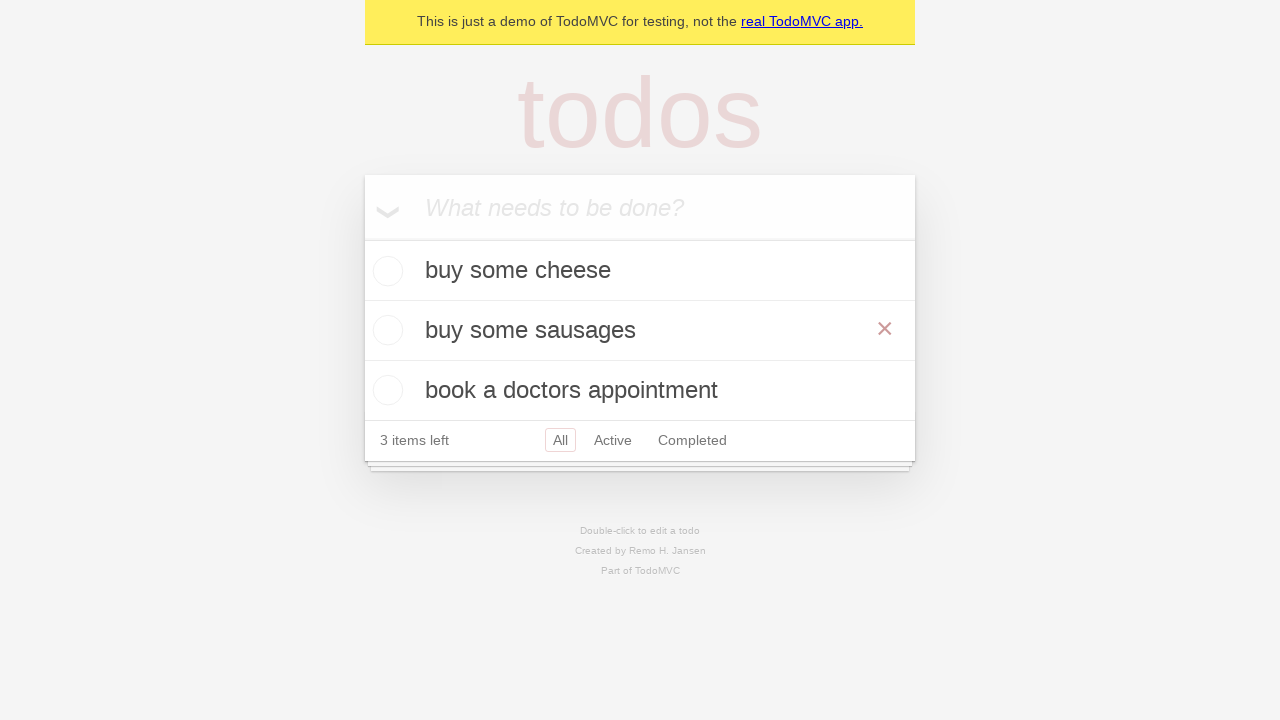